Tests radio button interaction by clicking the first radio button in a group and verifying its checked state

Starting URL: http://www.echoecho.com/htmlforms10.htm

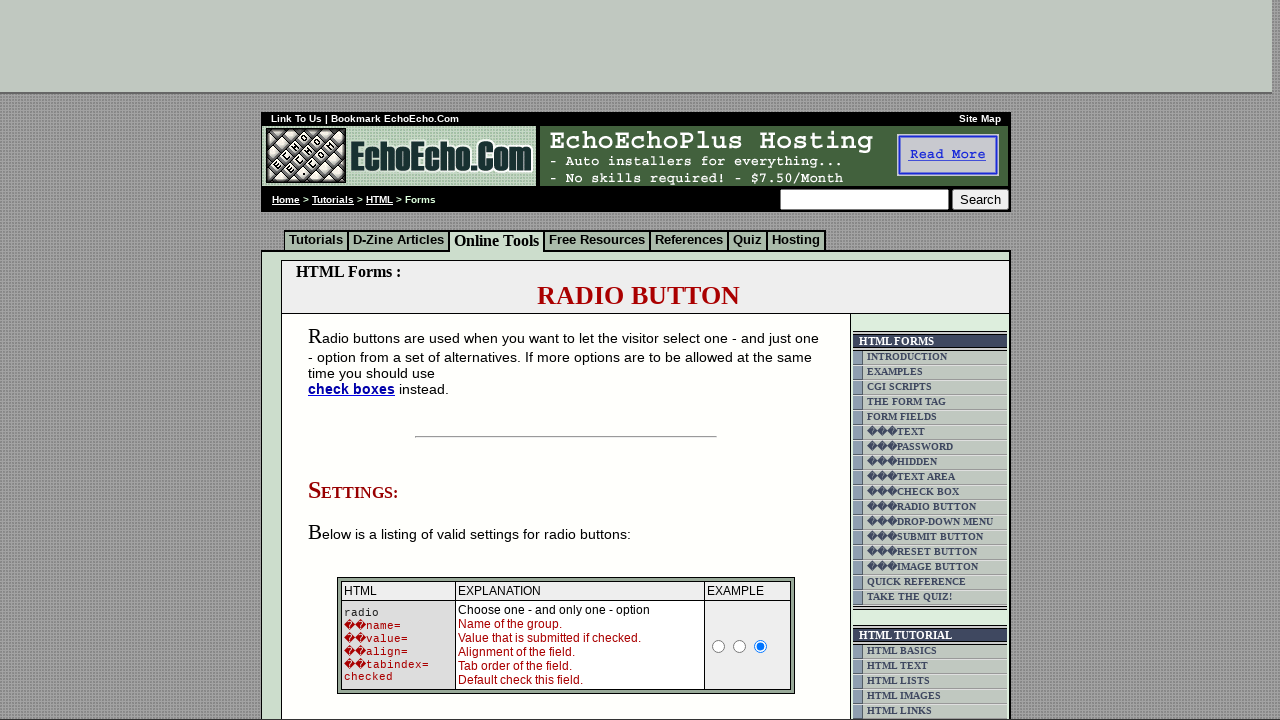

Located all radio buttons with name 'radio1'
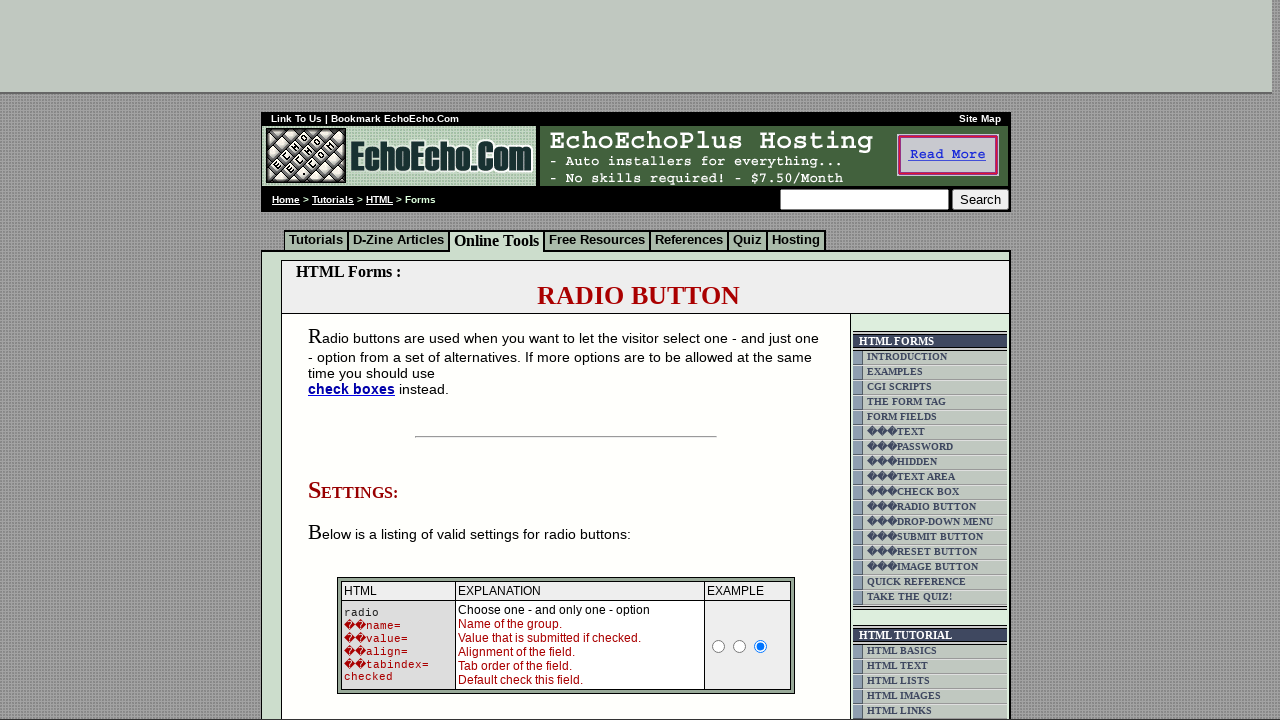

Clicked the first radio button at (719, 646) on input[name='radio1'] >> nth=0
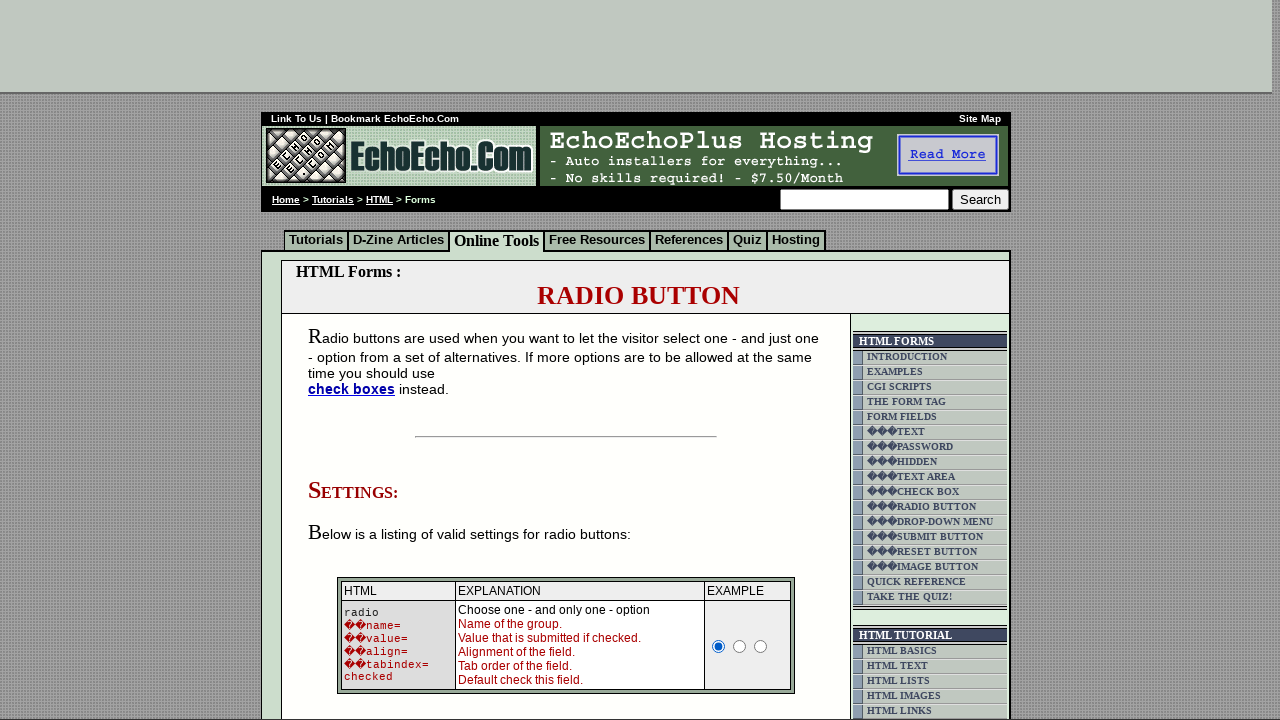

Verified the first radio button is checked
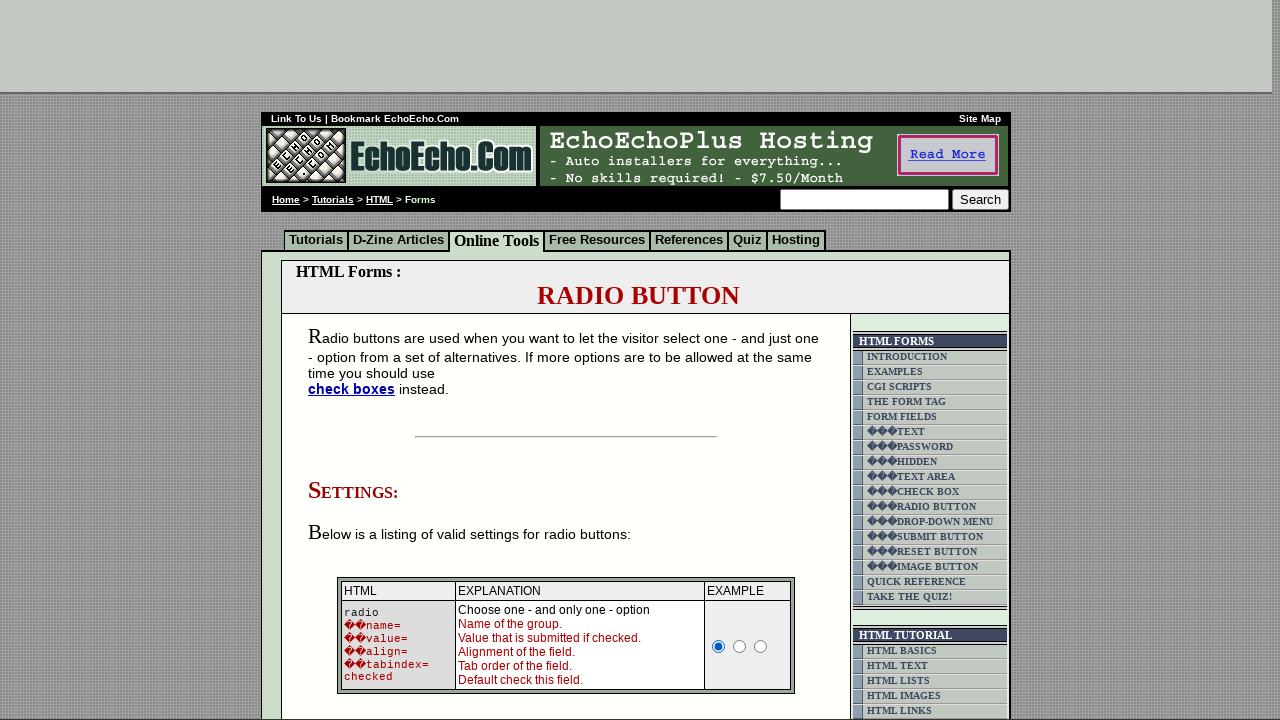

Verified the second radio button is not checked
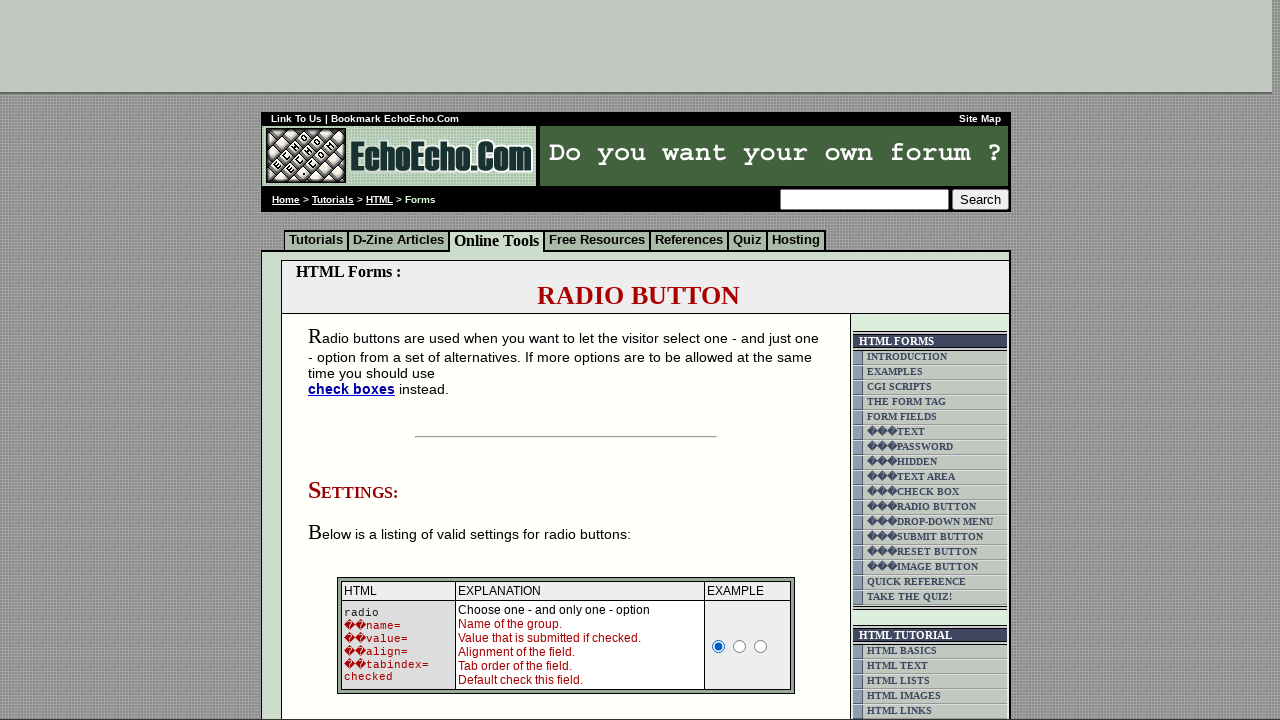

Verified the third radio button is not checked
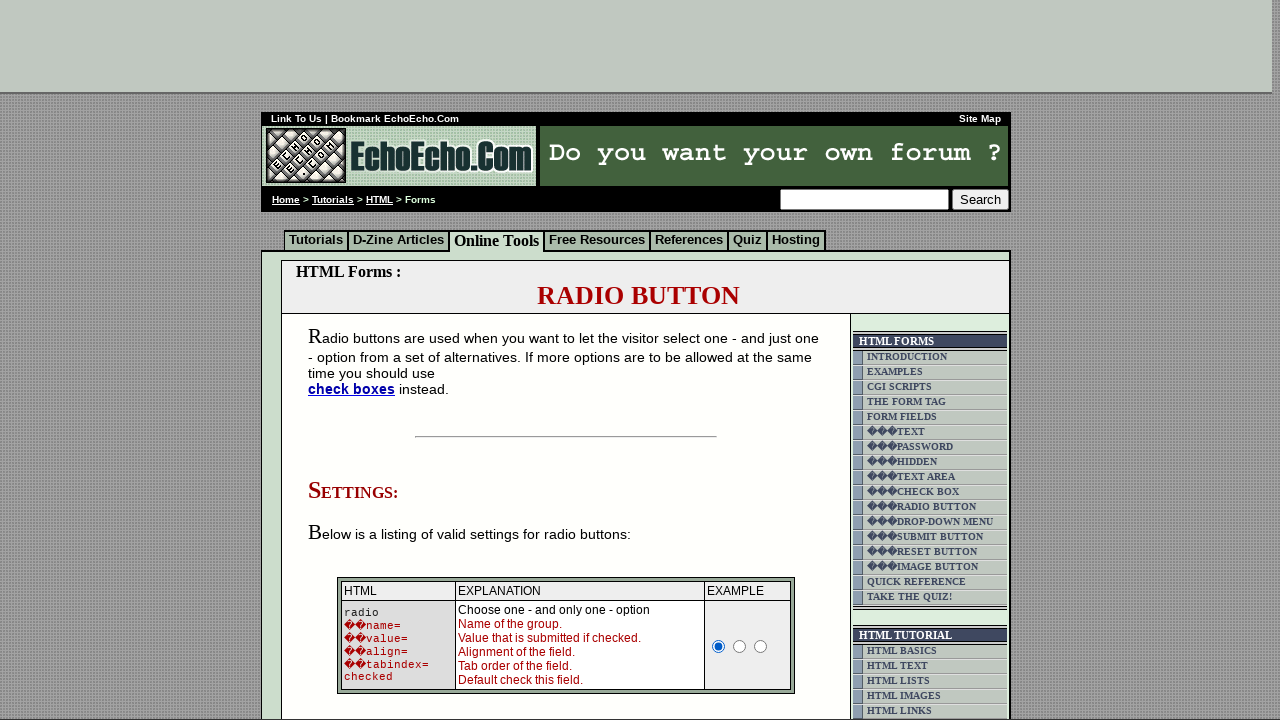

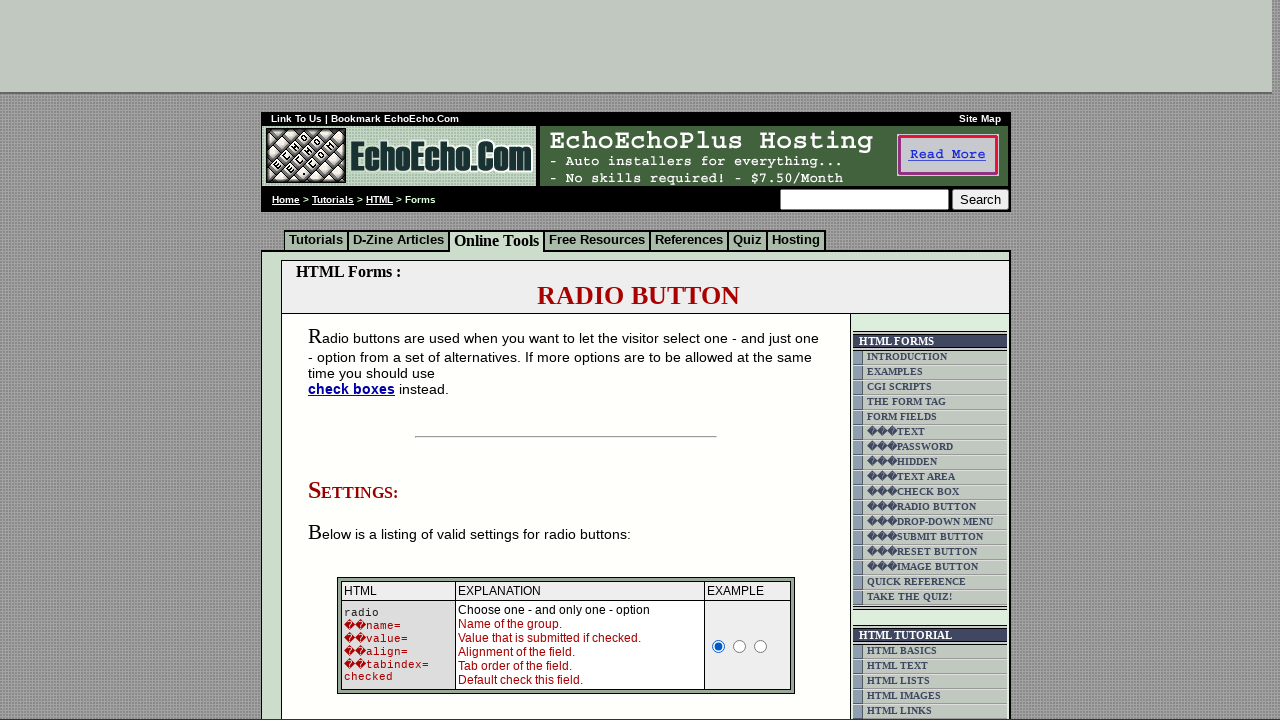